Tests finding a link by calculated text value, clicking it, then filling out a form with first name, last name, city, and country fields before submitting.

Starting URL: http://suninjuly.github.io/find_link_text

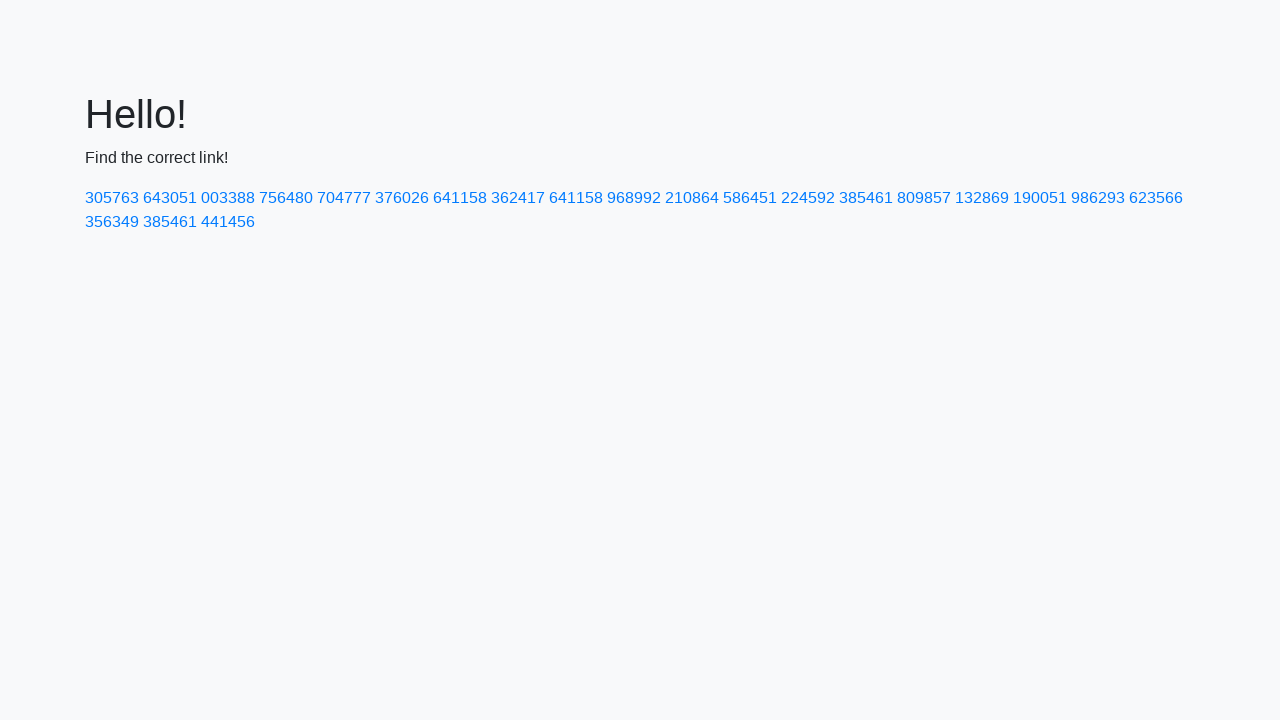

Clicked link with calculated text value: 224592 at (808, 198) on text=224592
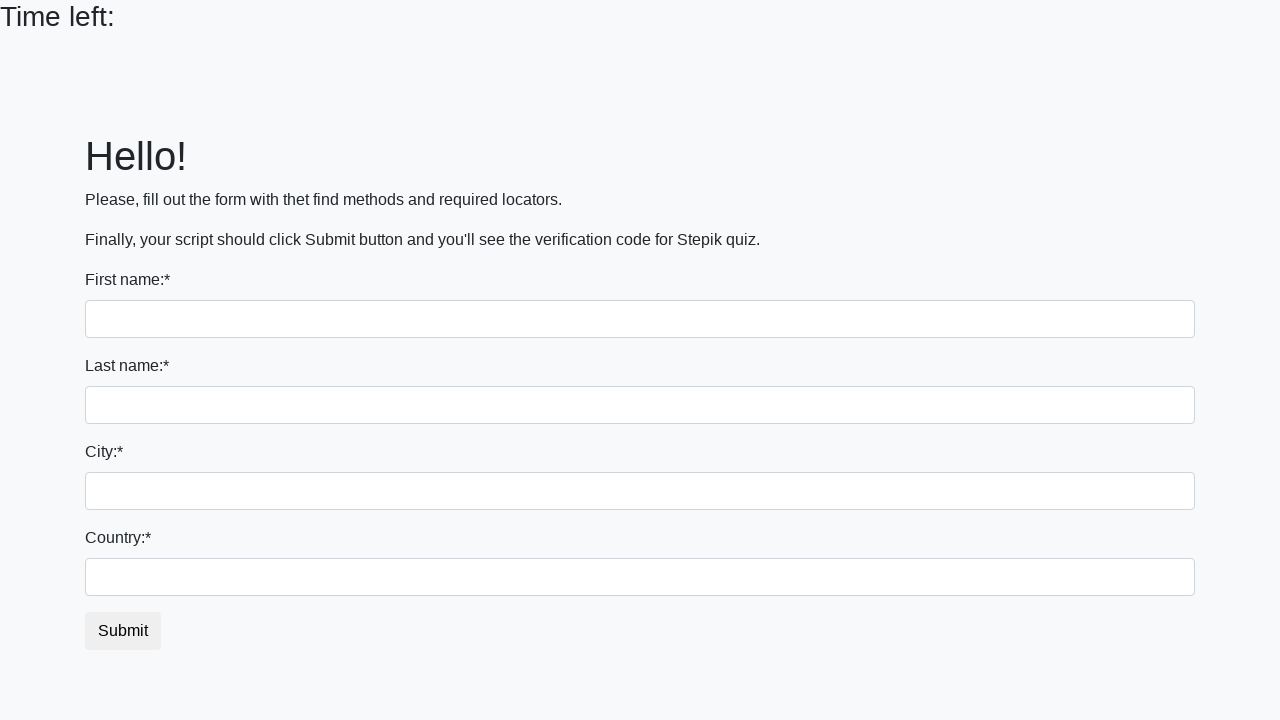

Filled first name field with 'Ivan' on input[name='first_name']
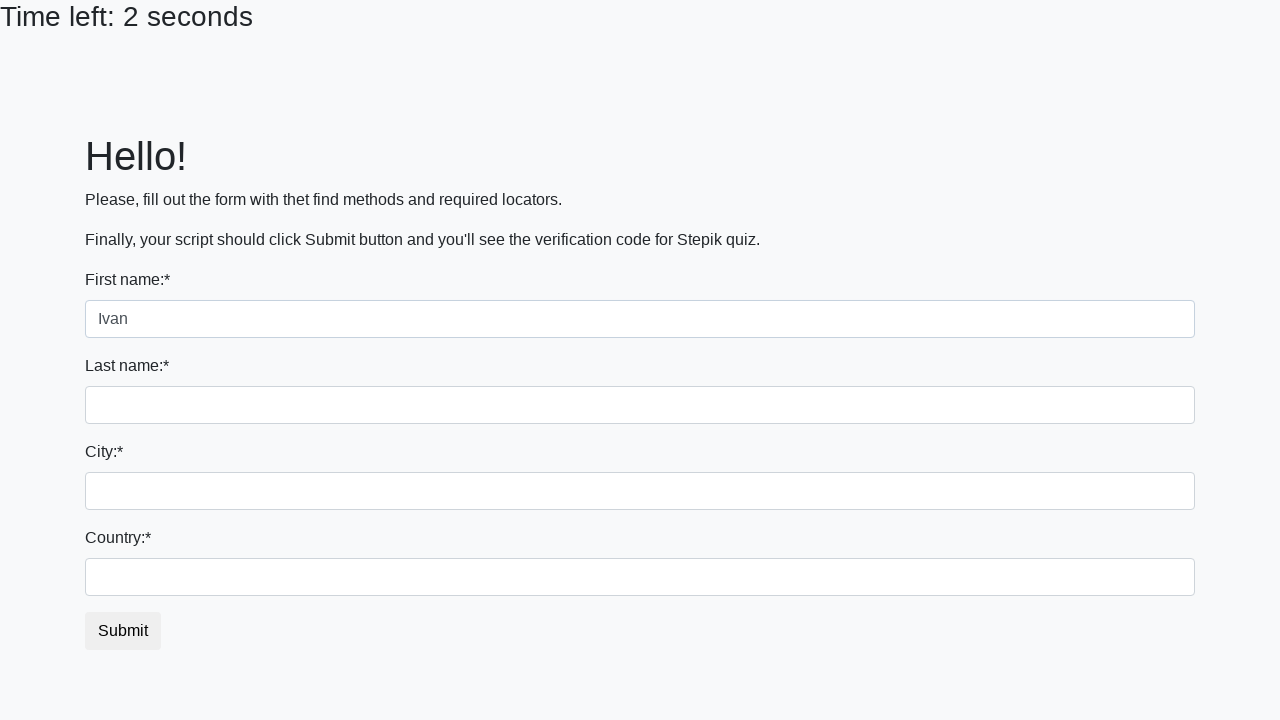

Filled last name field with 'Petrov' on input[name='last_name']
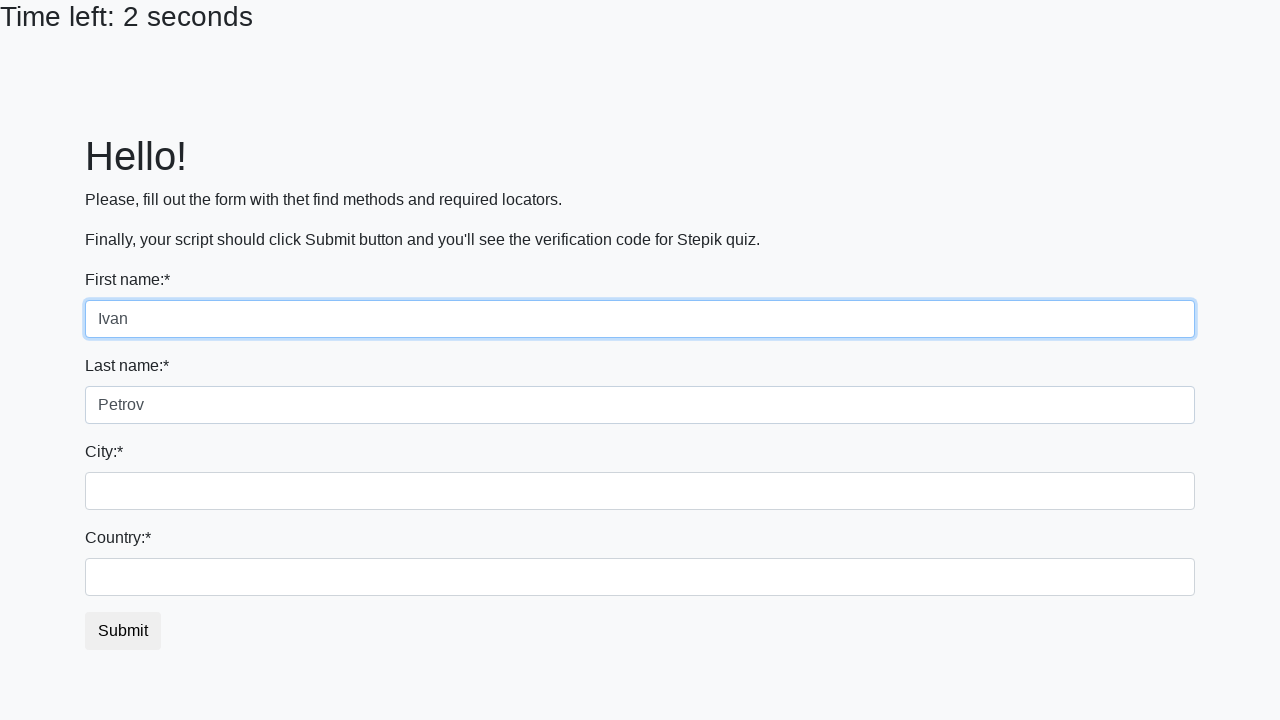

Filled city field with 'Smolensk' on .city
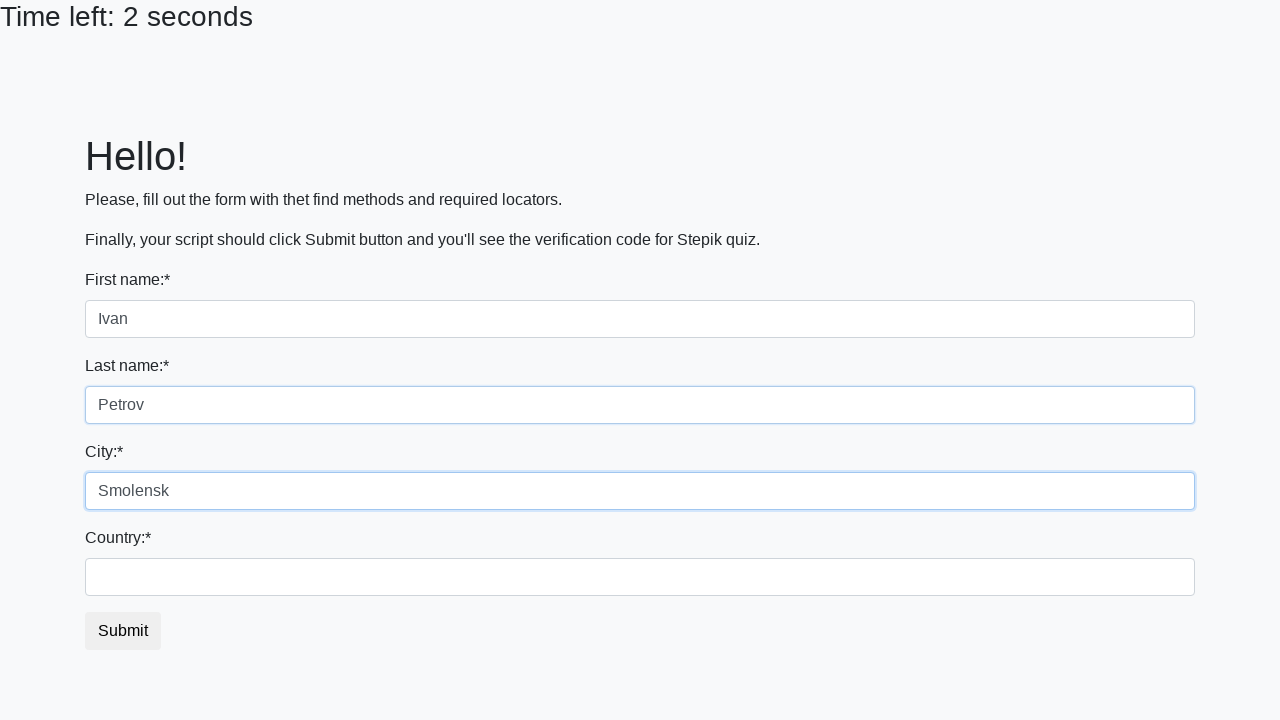

Filled country field with 'Russia' on #country
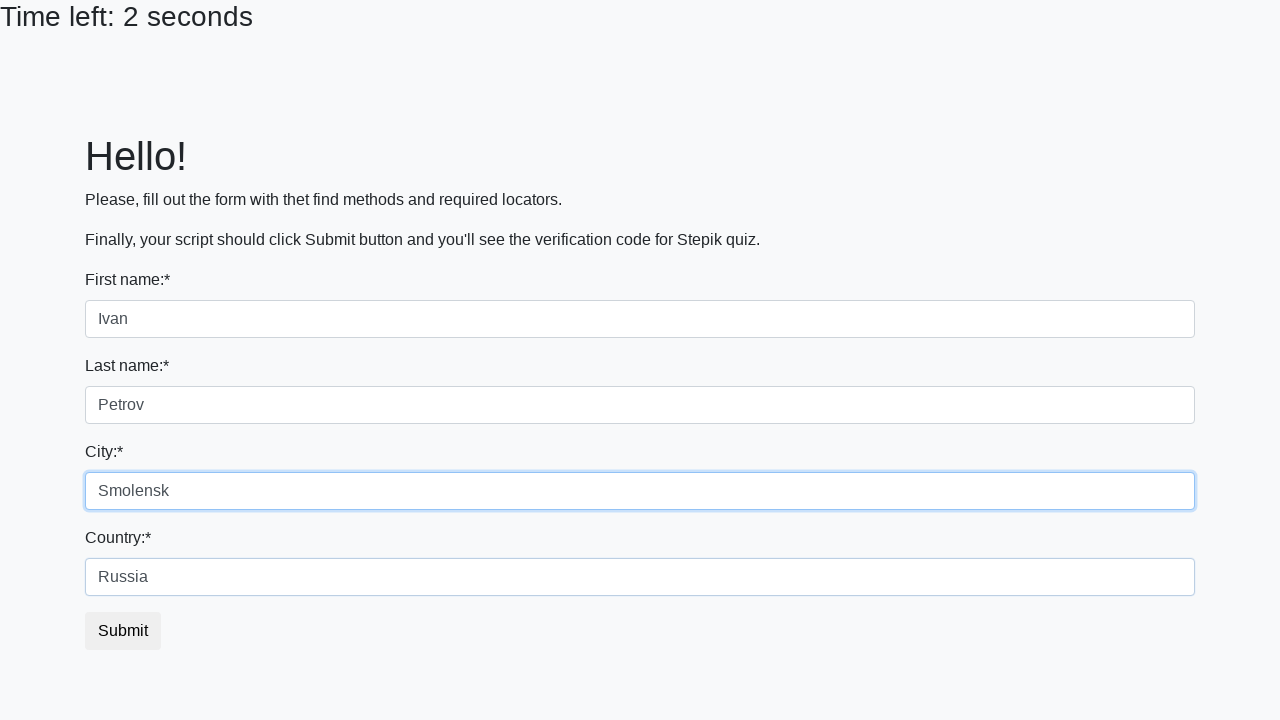

Clicked submit button to submit form at (123, 631) on button.btn
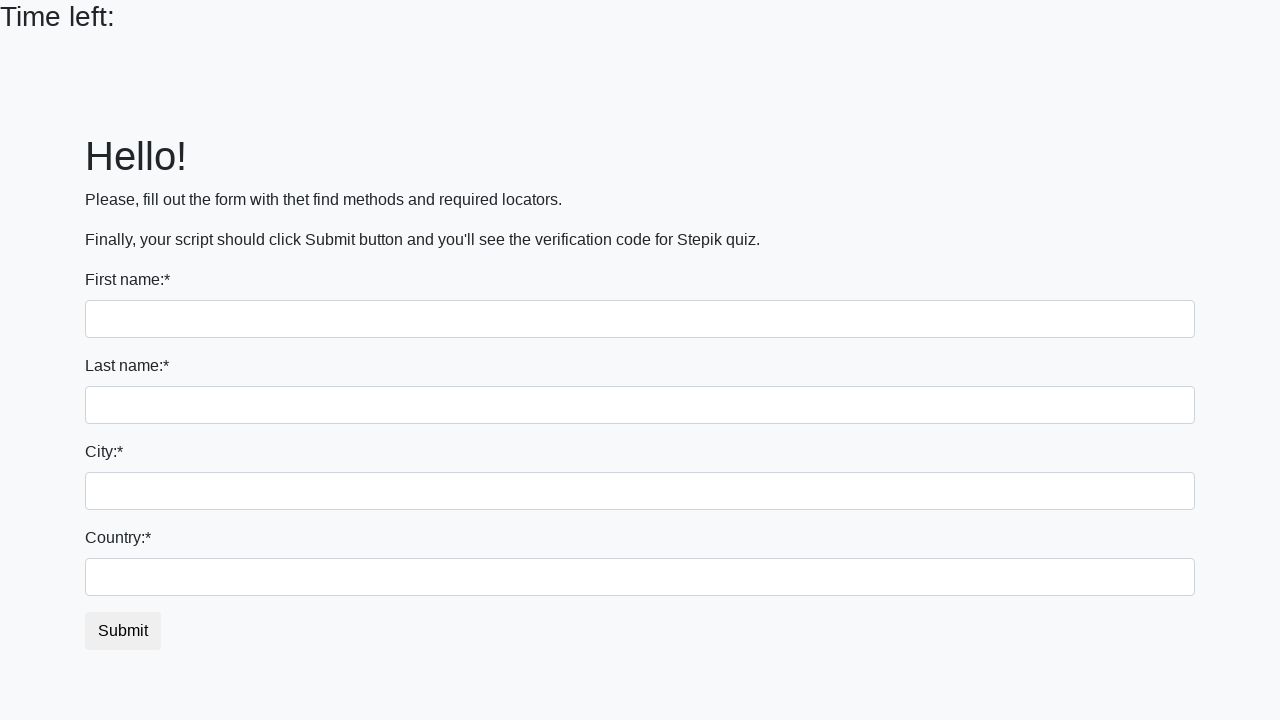

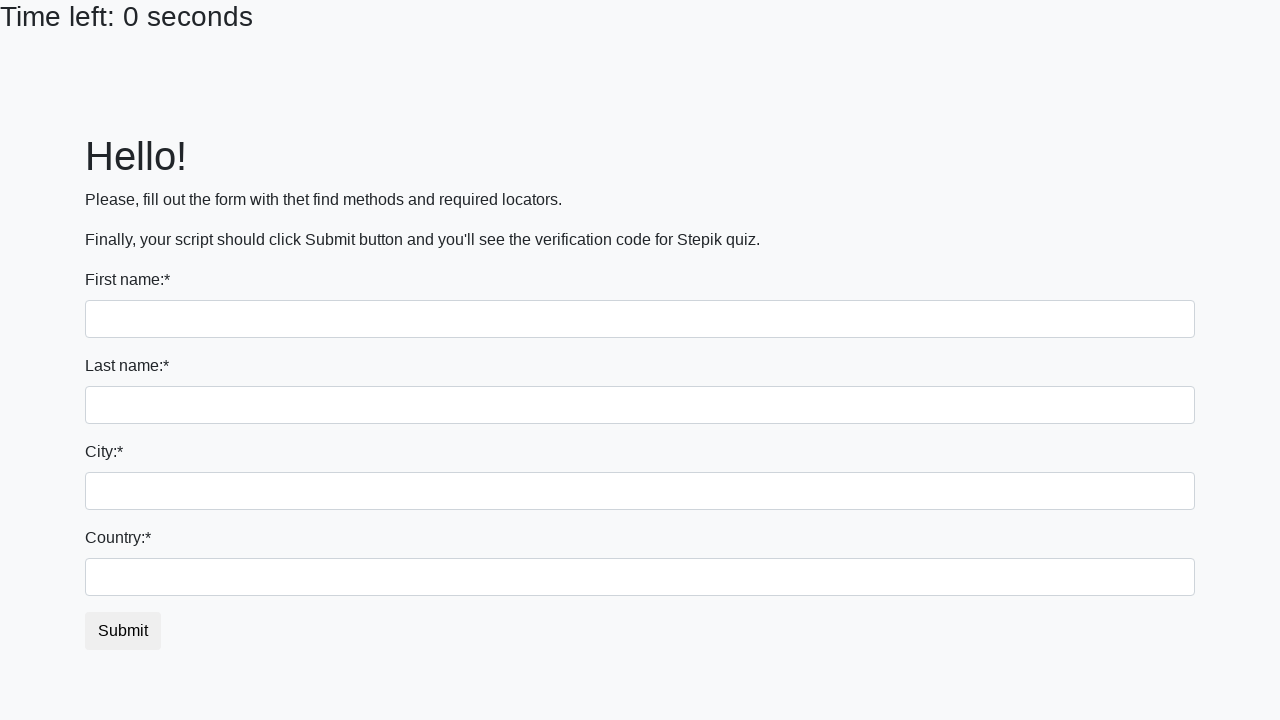